Tests checkbox functionality by locating and clicking on a "Performance" checkbox on a sample testing site

Starting URL: https://artoftesting.com/samplesiteforselenium

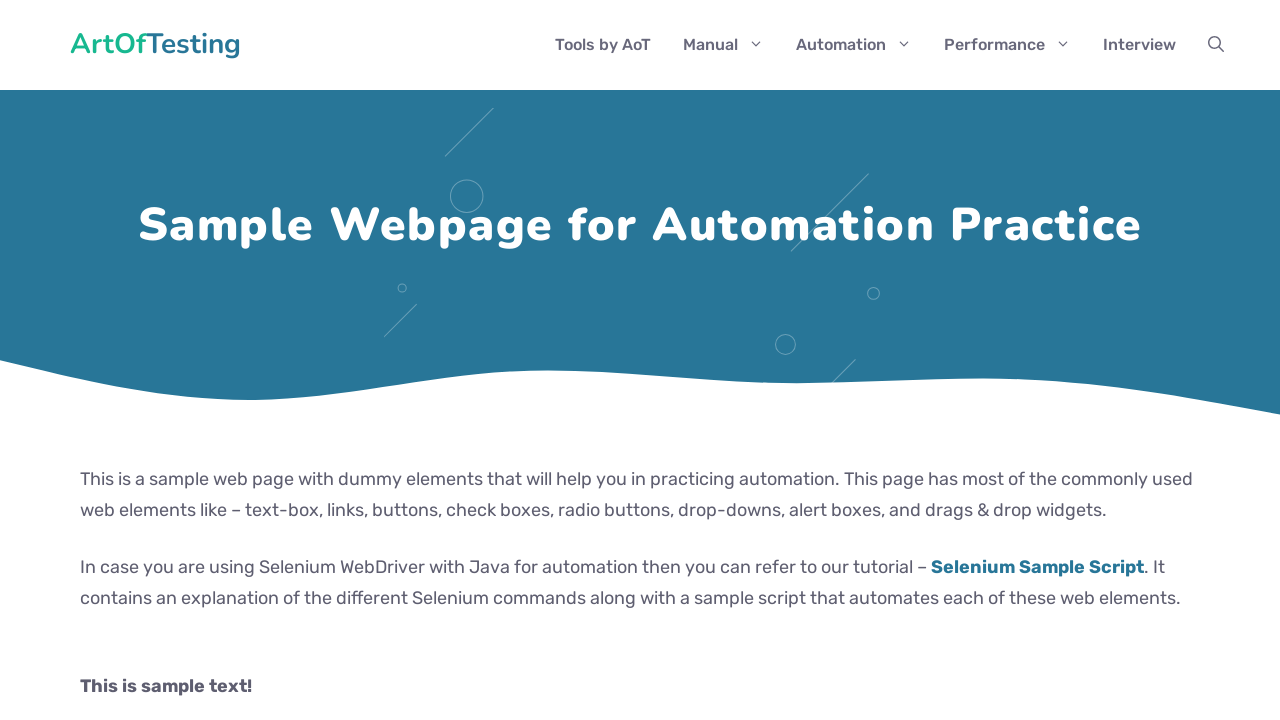

Located the Performance checkbox element
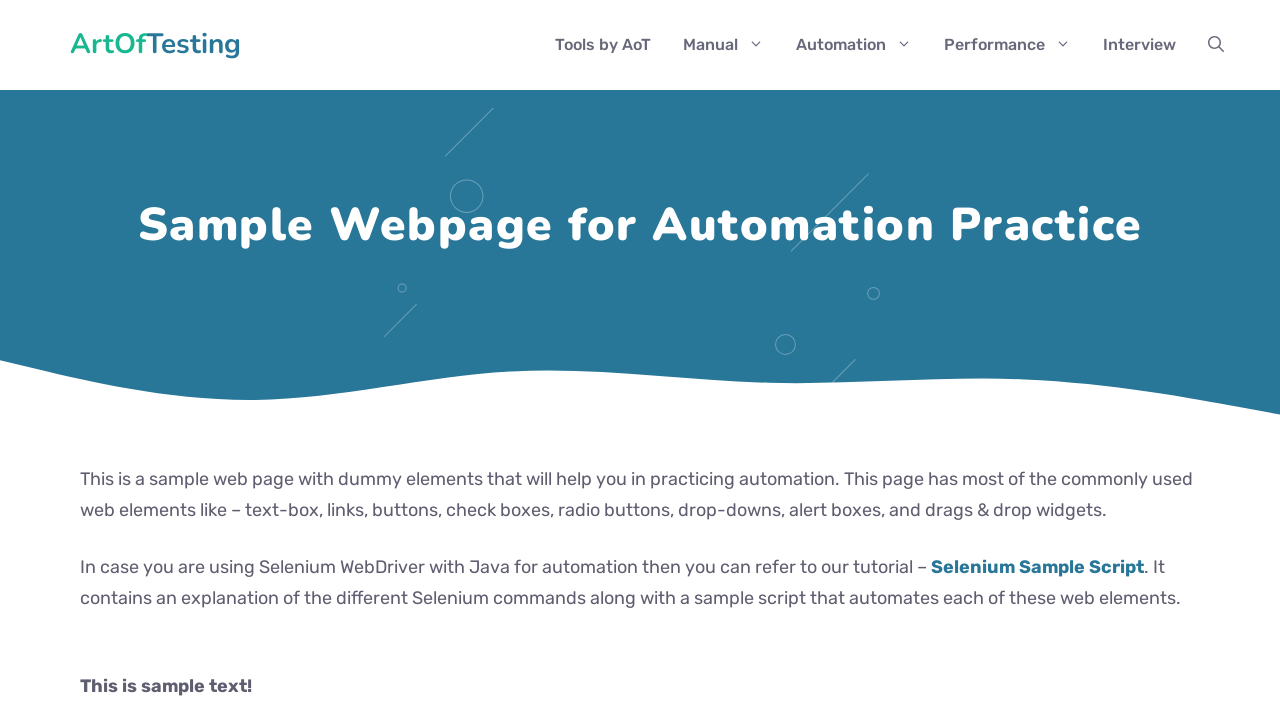

Performance checkbox is now visible
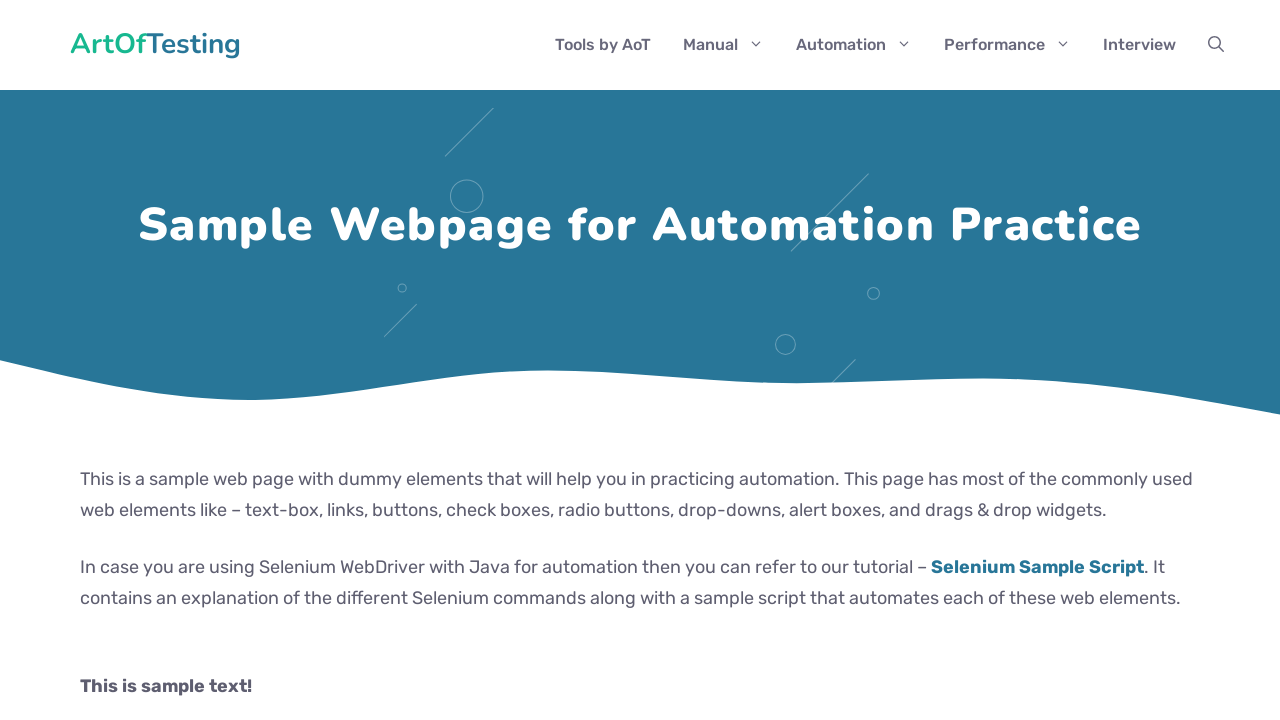

Clicked the Performance checkbox at (86, 360) on input[value='Performance']
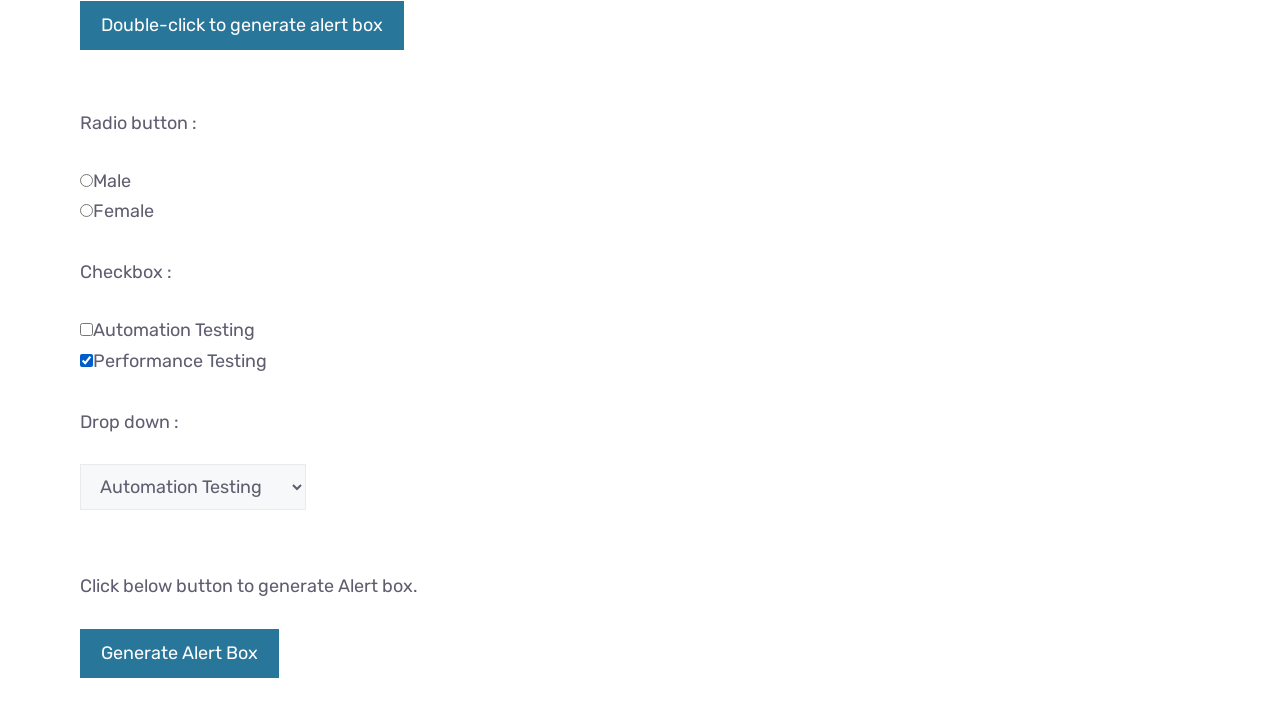

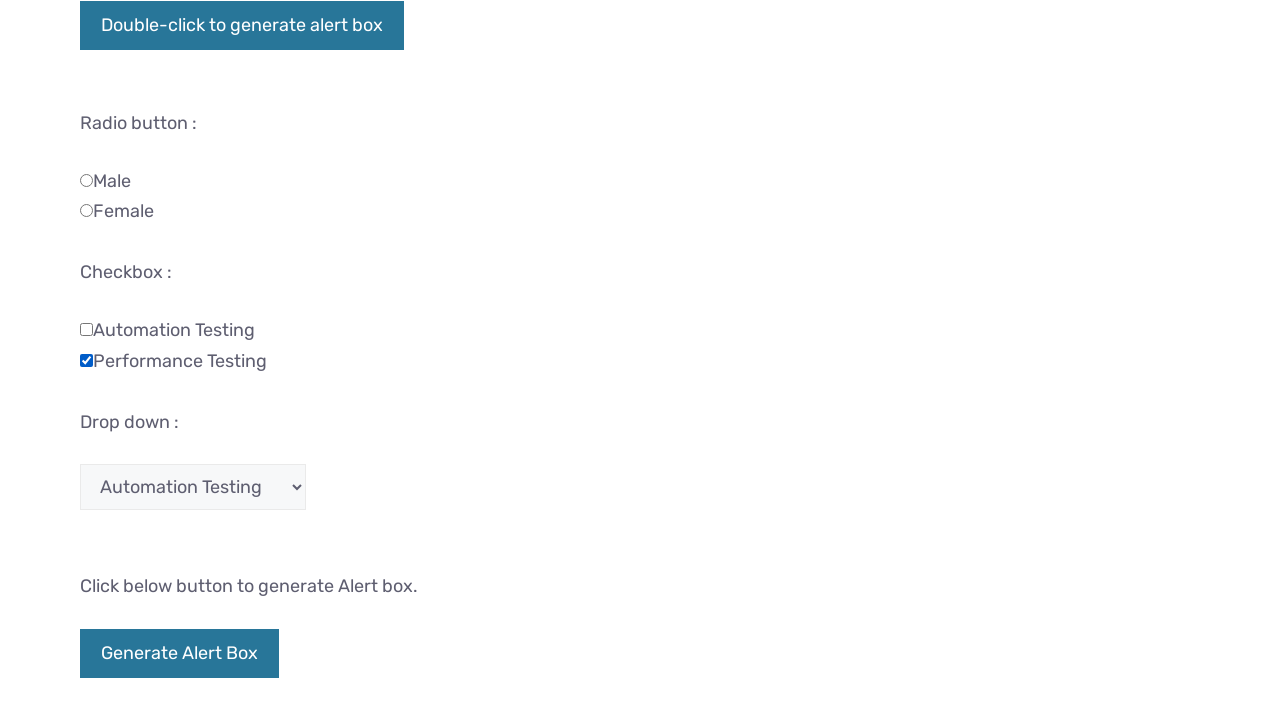